Tests simple JavaScript alert by clicking the Simple Alert button, switching to the alert, reading its text, and accepting it.

Starting URL: https://v1.training-support.net/selenium/javascript-alerts

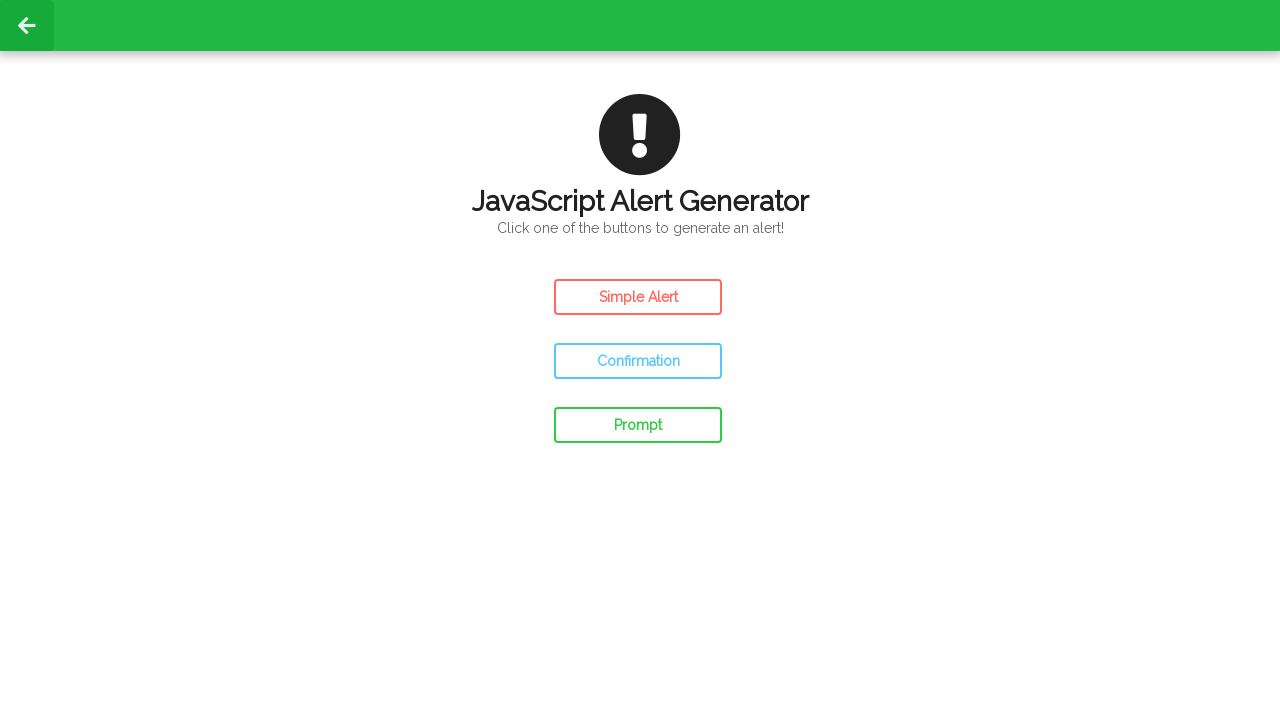

Clicked the Simple Alert button at (638, 297) on #simple
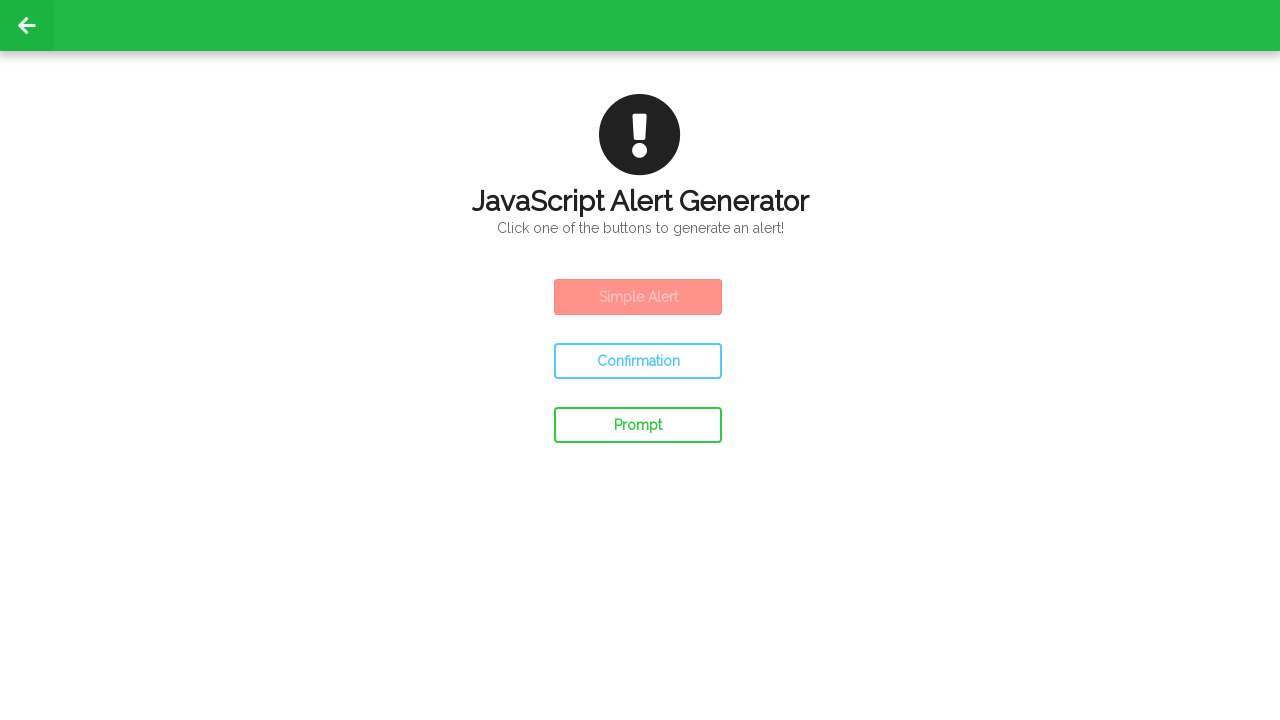

Set up dialog handler to accept alerts
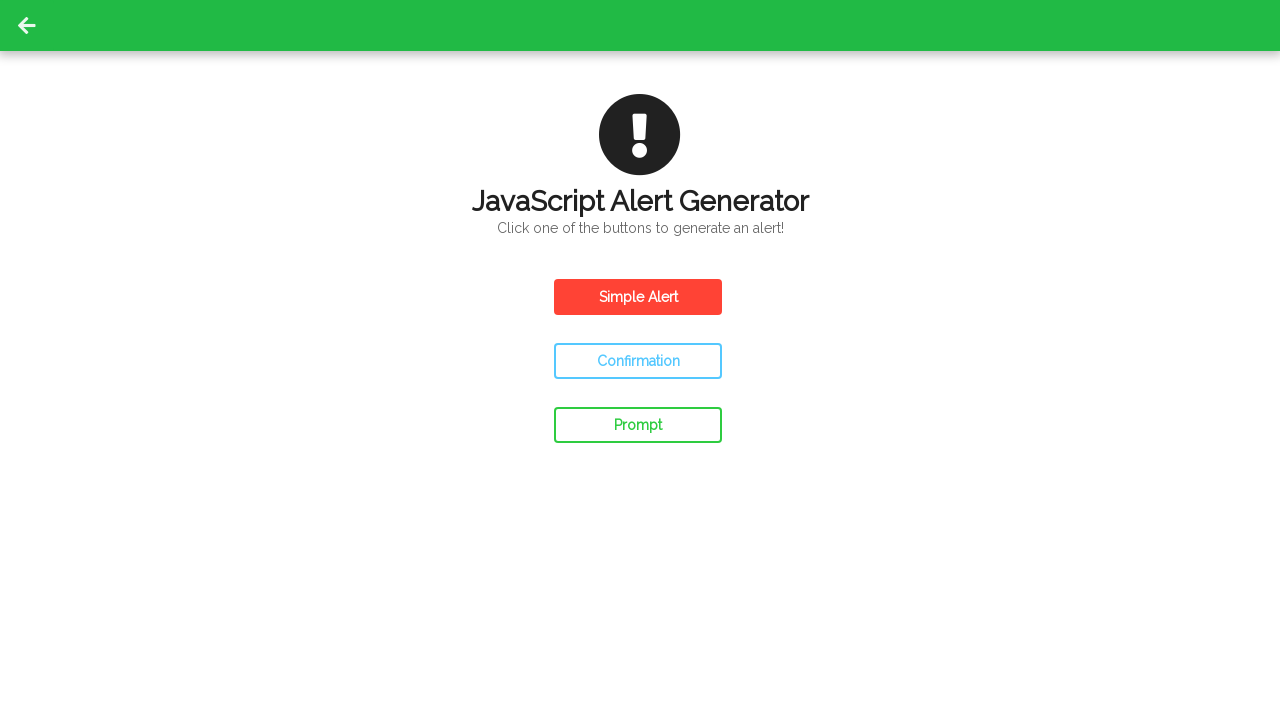

Waited for alert to be triggered and accepted
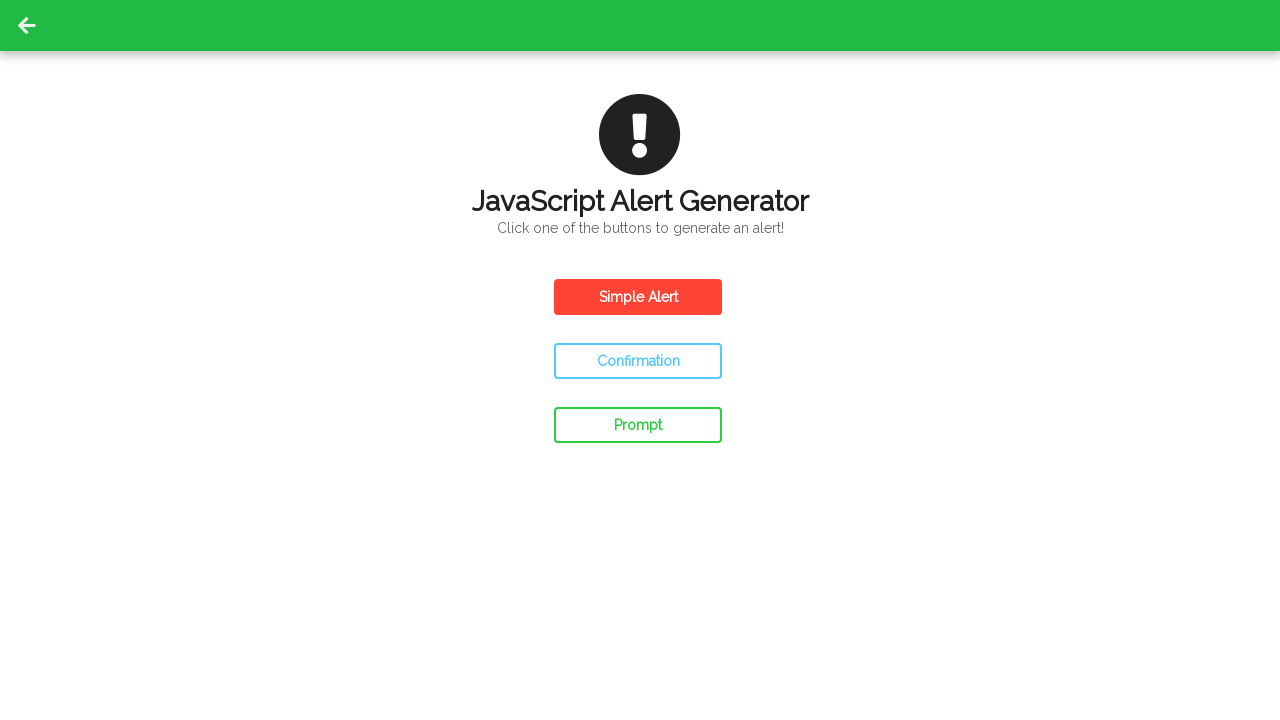

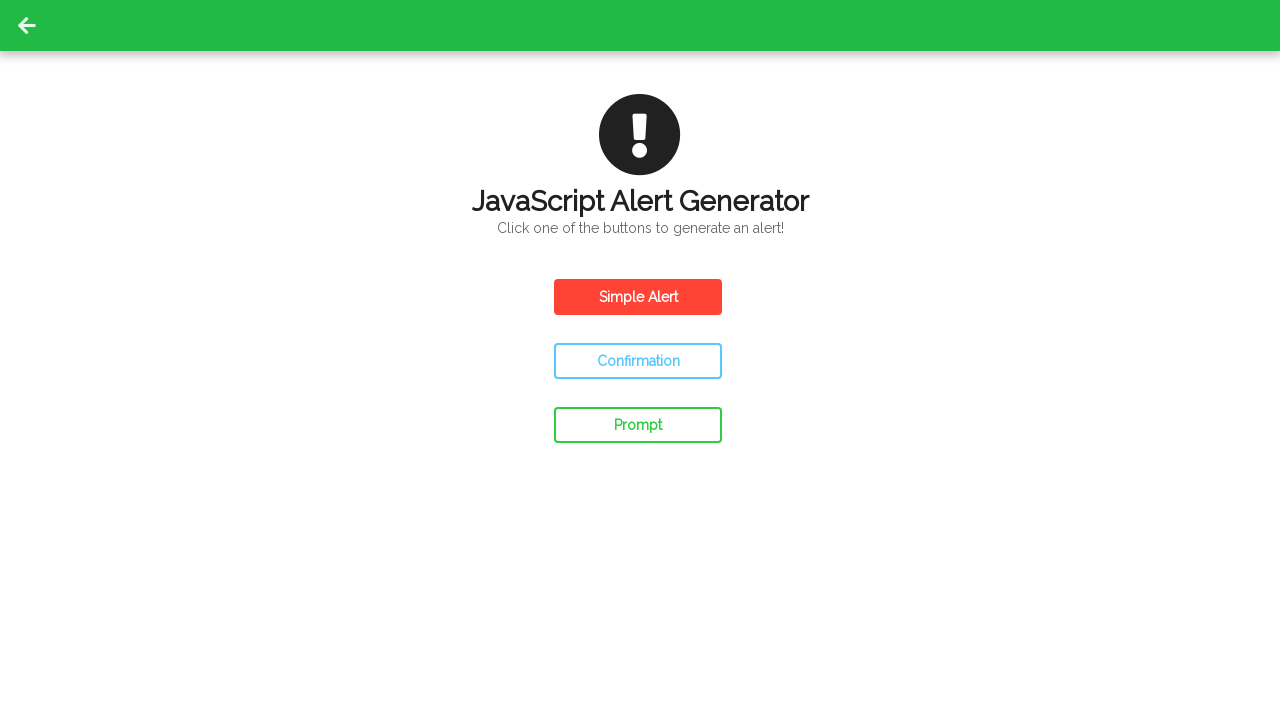